Navigates to Selenium's about page, clicks the documentation link, and scrolls to the bottom of the page

Starting URL: https://www.selenium.dev/about/

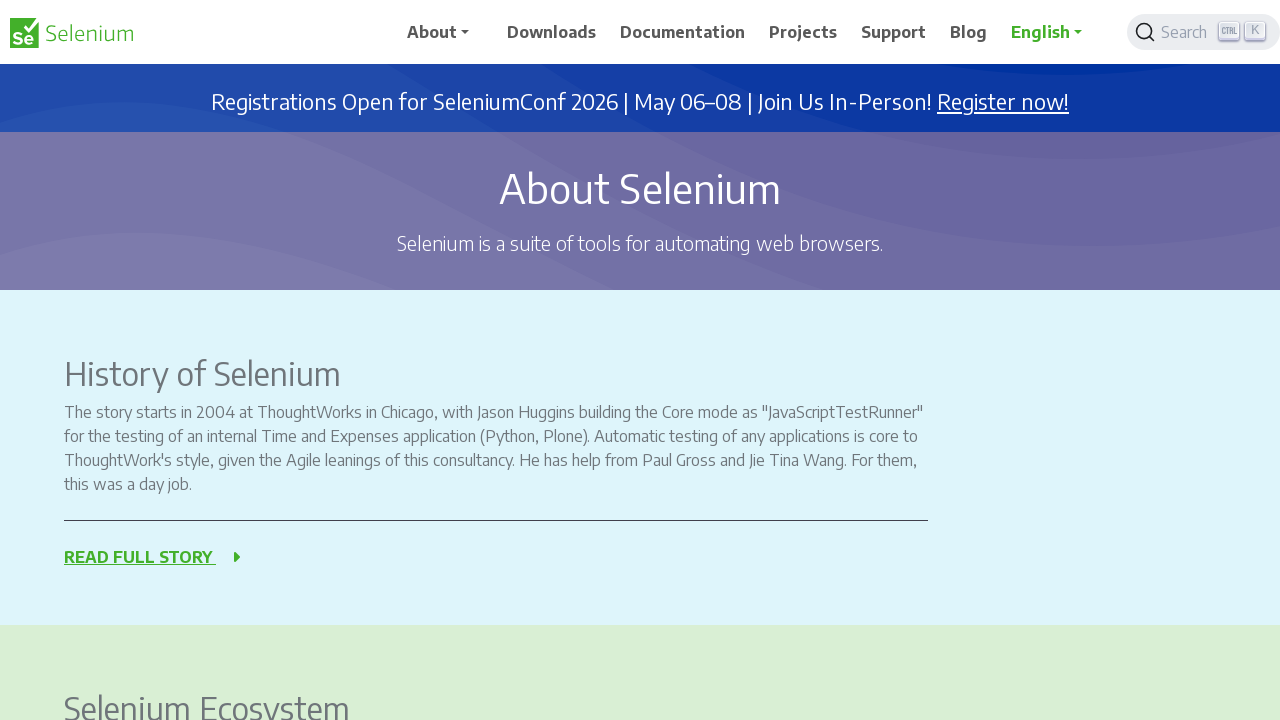

Navigated to Selenium's about page
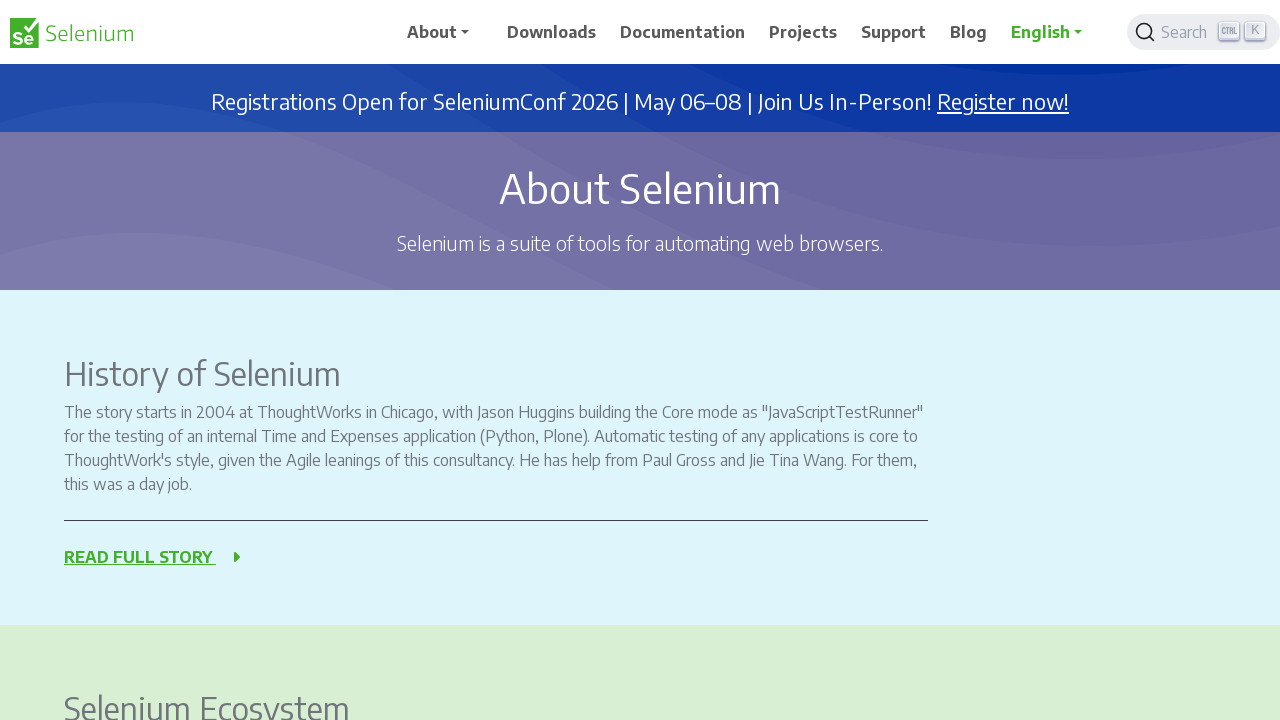

Clicked documentation link at (683, 32) on a[href='/documentation']
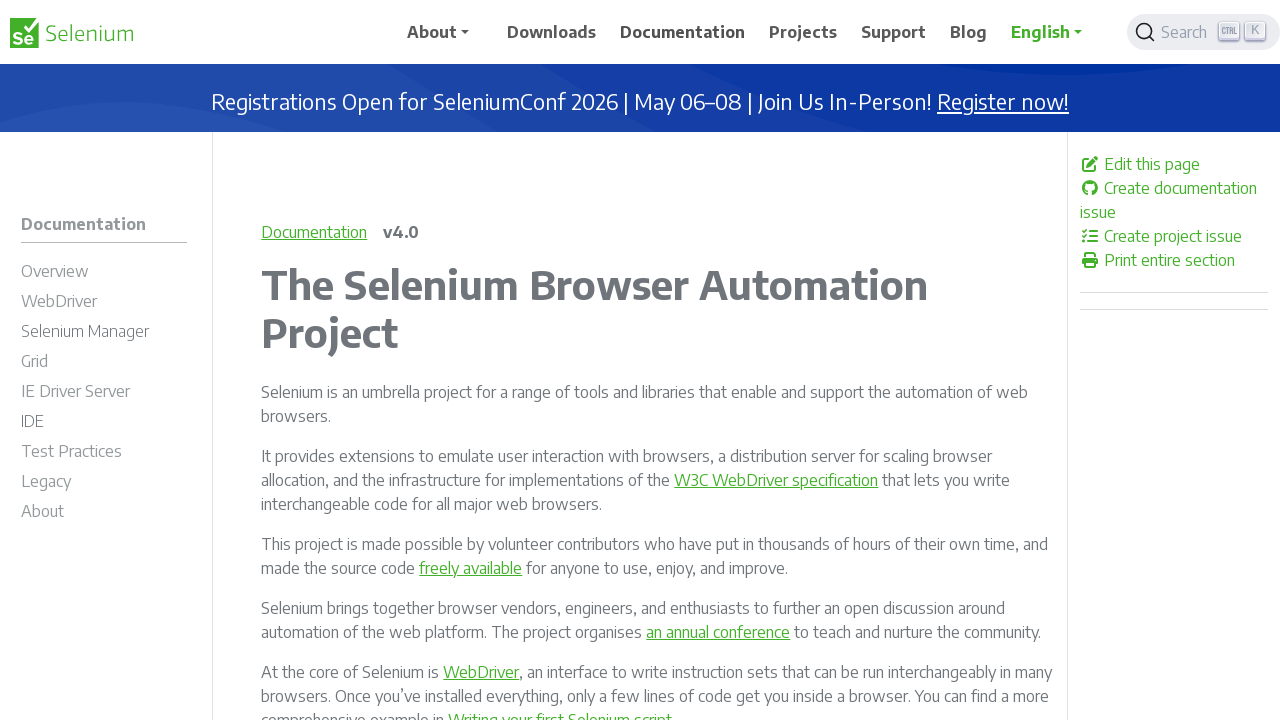

Waited for documentation page to load
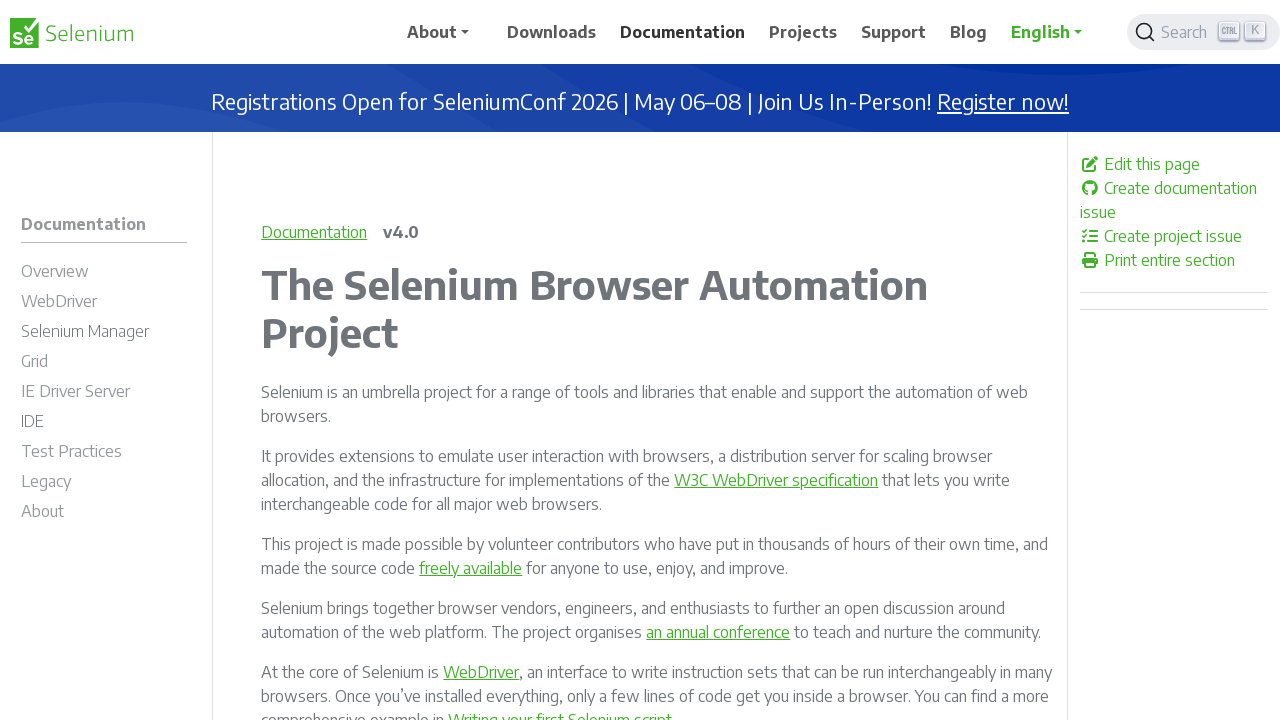

Scrolled to bottom of the page
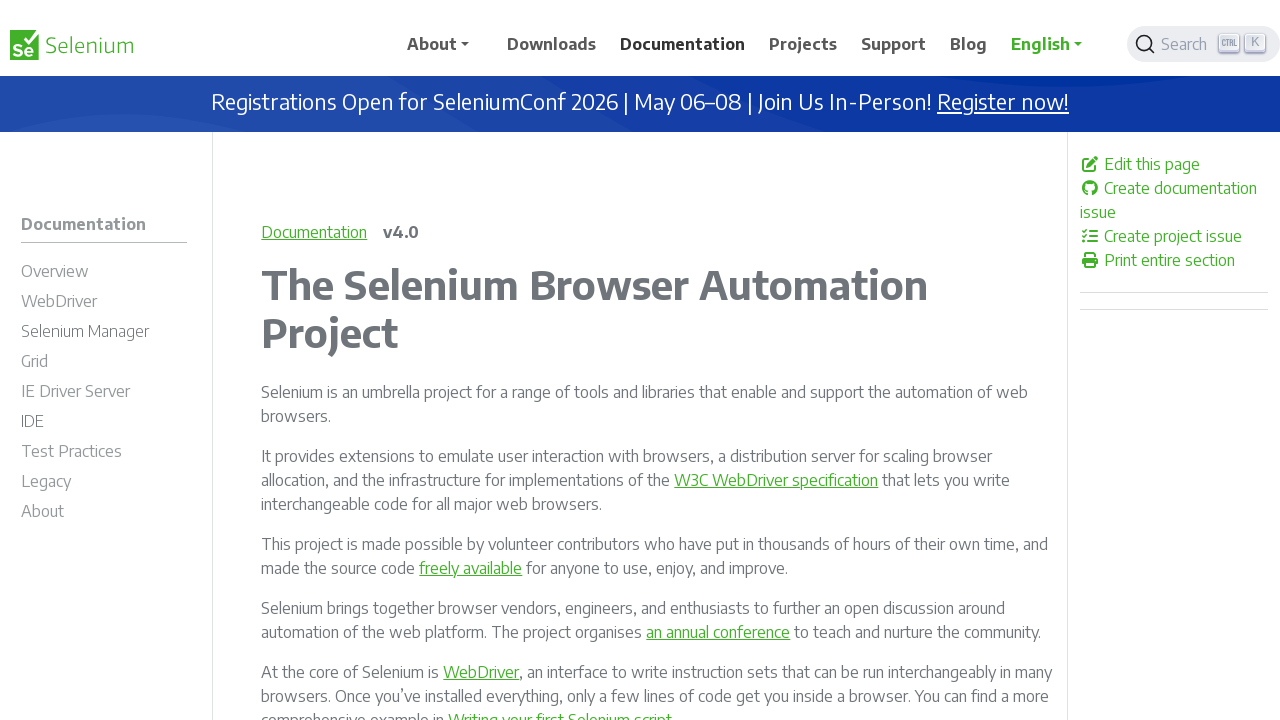

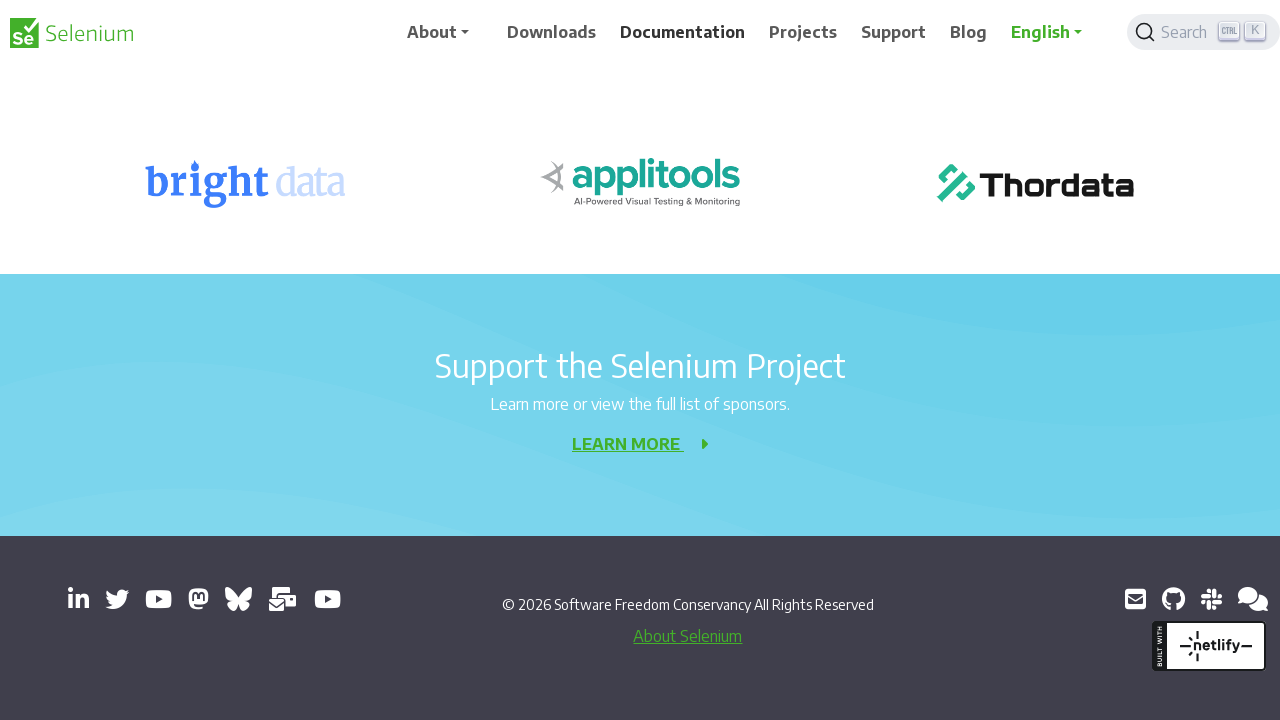